Tests downloading a file from an external website by clicking on a file link and triggering the download.

Starting URL: http://the-internet.herokuapp.com/download

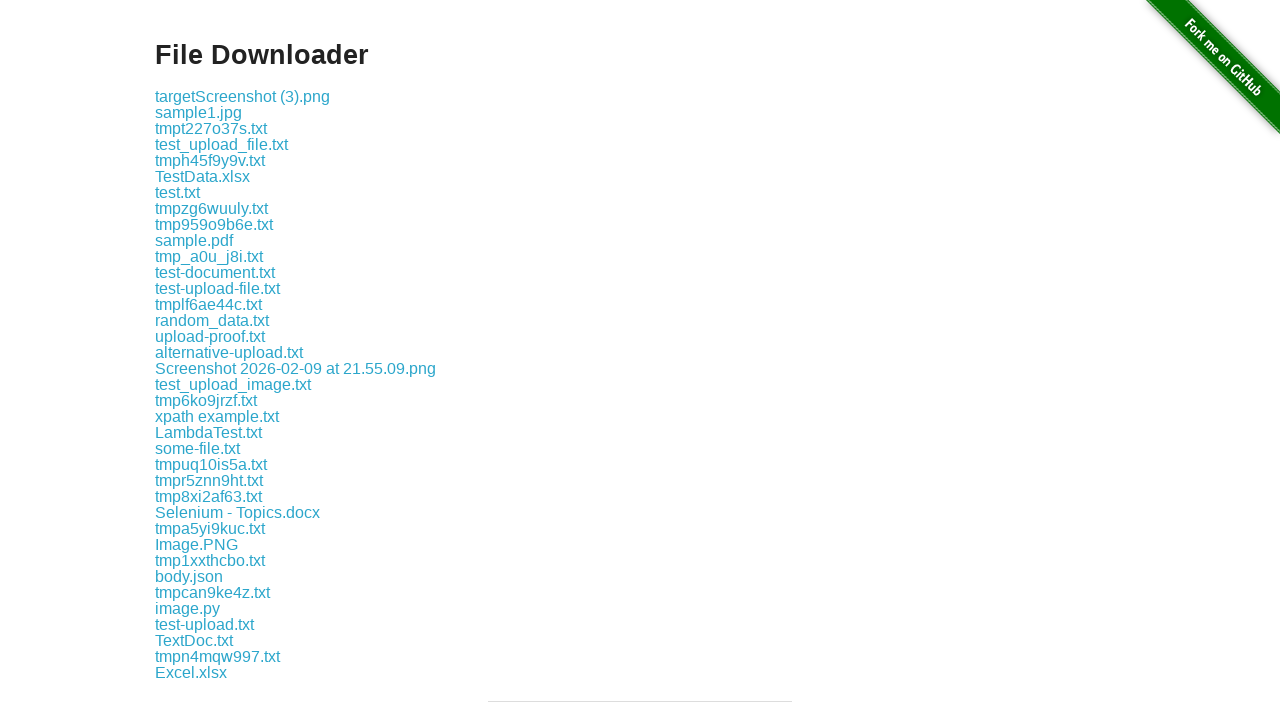

Clicked on file link 'some-file.txt' to trigger download at (198, 448) on a:text('some-file.txt')
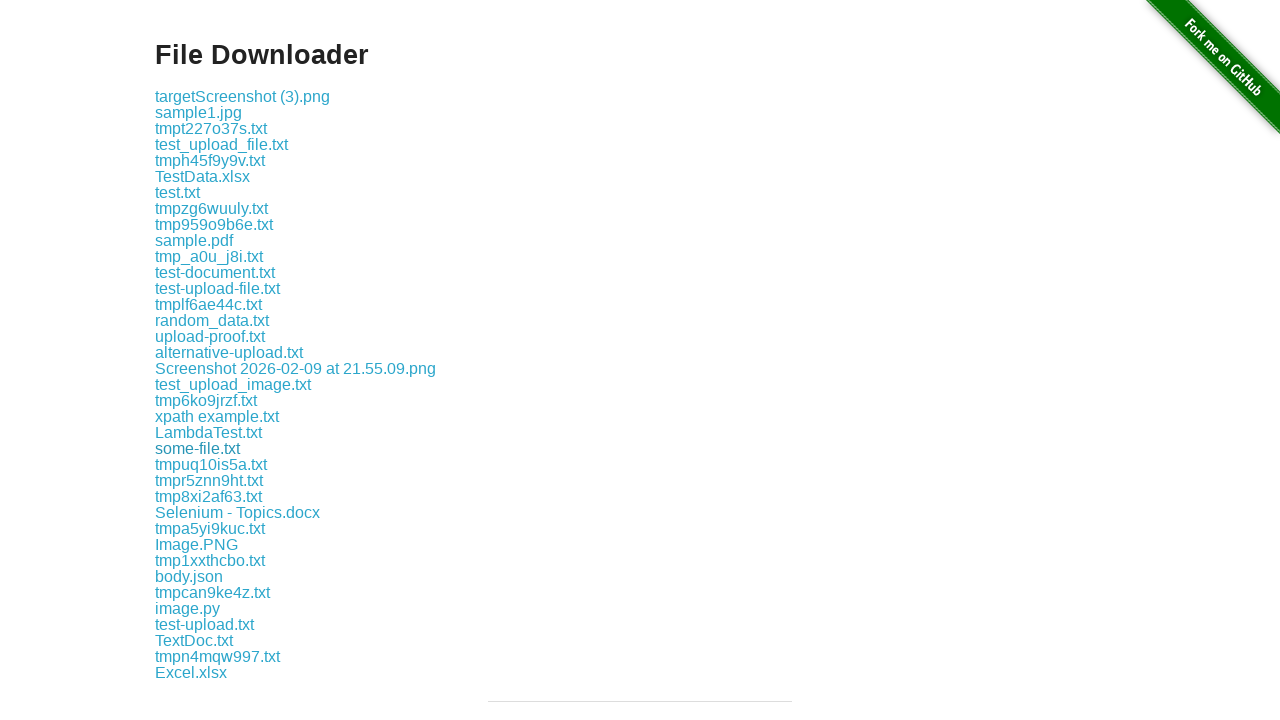

Download event captured and file object retrieved
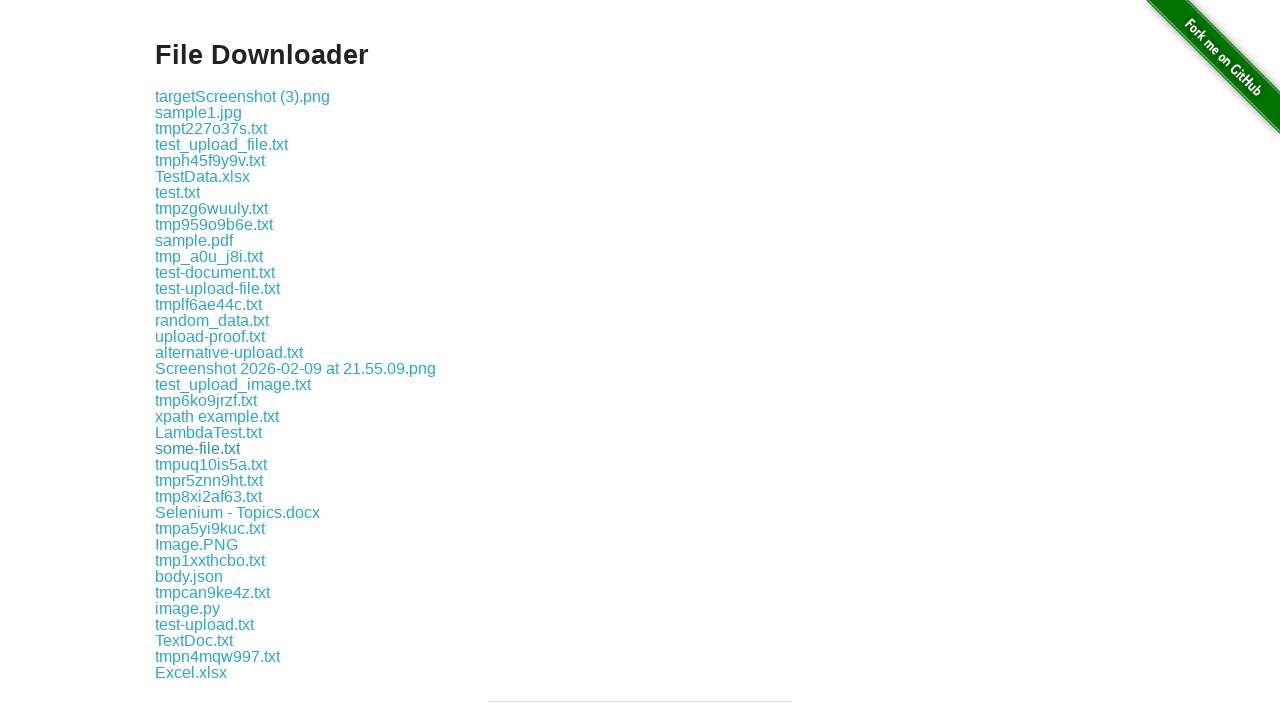

Verified downloaded file has correct filename 'some-file.txt'
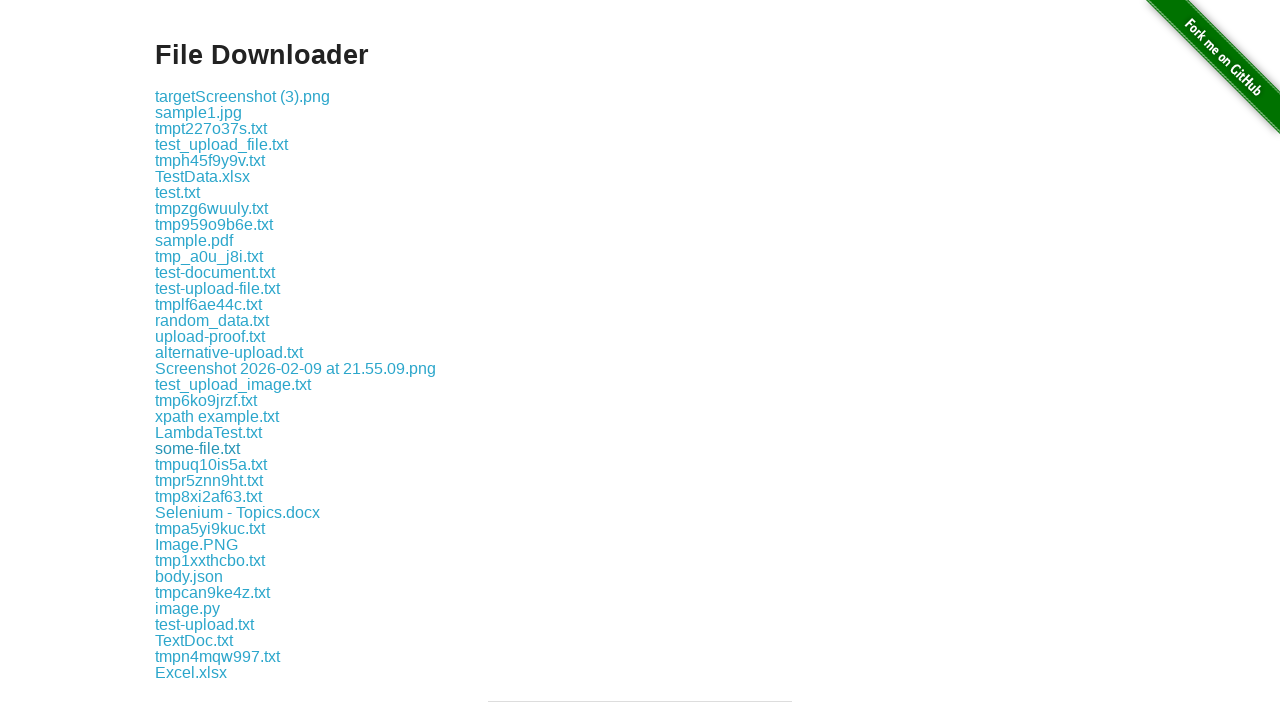

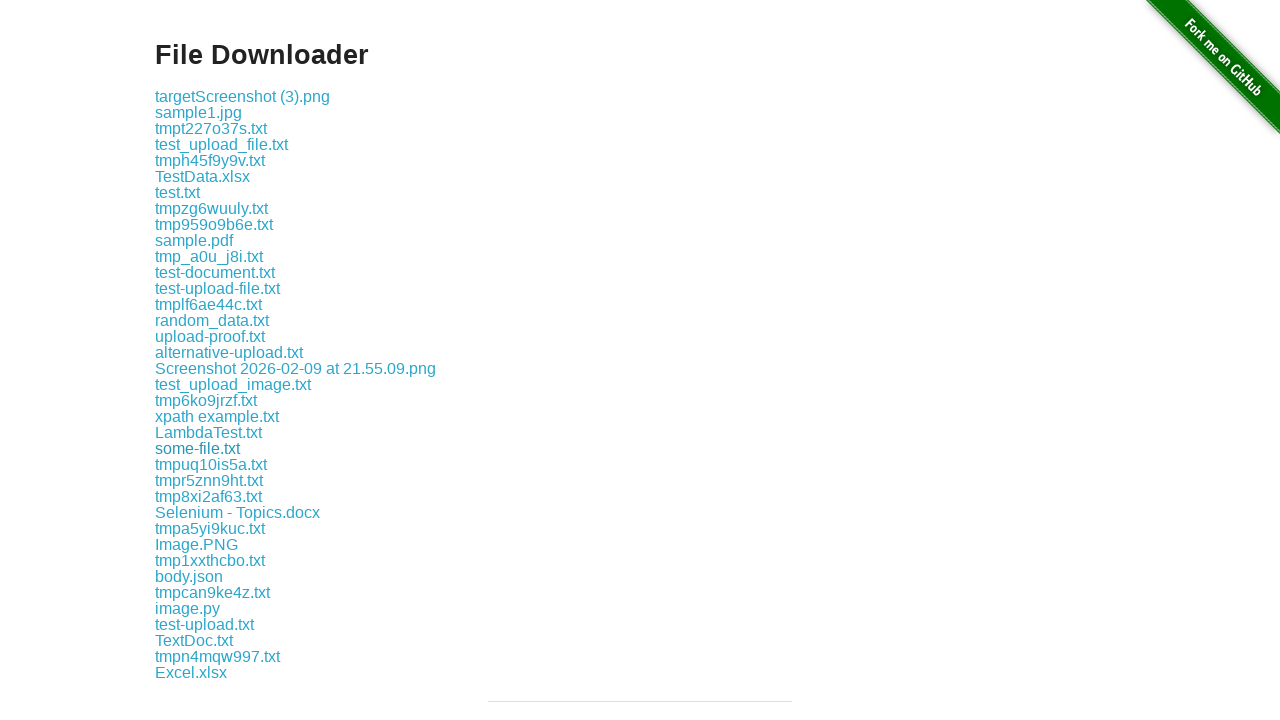